Tests checkbox interaction by finding all checkboxes on a form example page and clicking any that are not already selected

Starting URL: http://www.echoecho.com/htmlforms09.htm

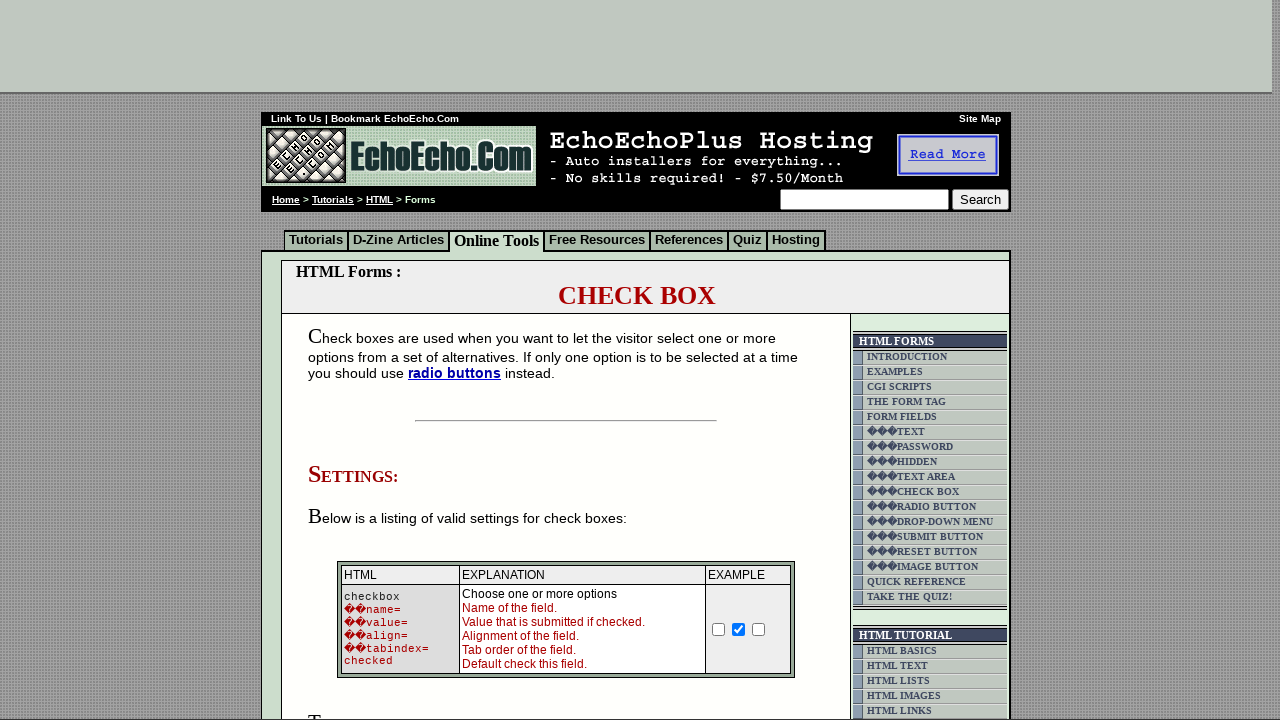

Waited for checkboxes to be present on the page
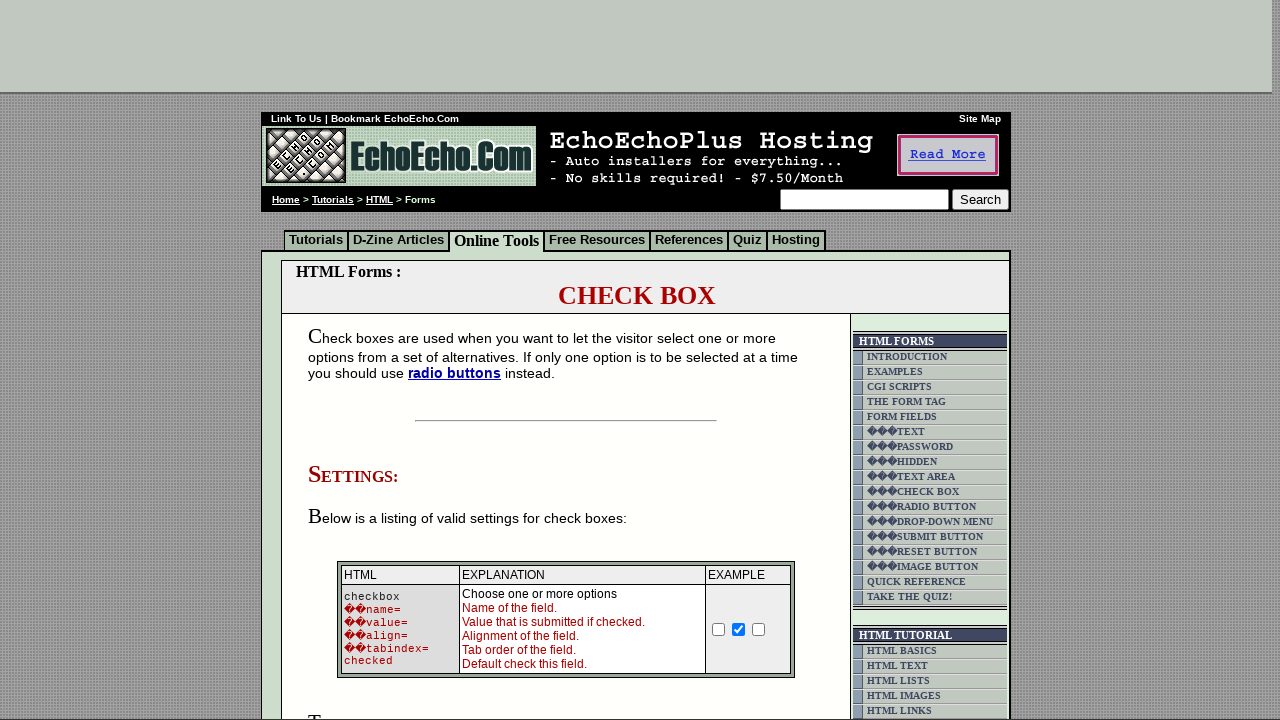

Located all checkboxes on the form
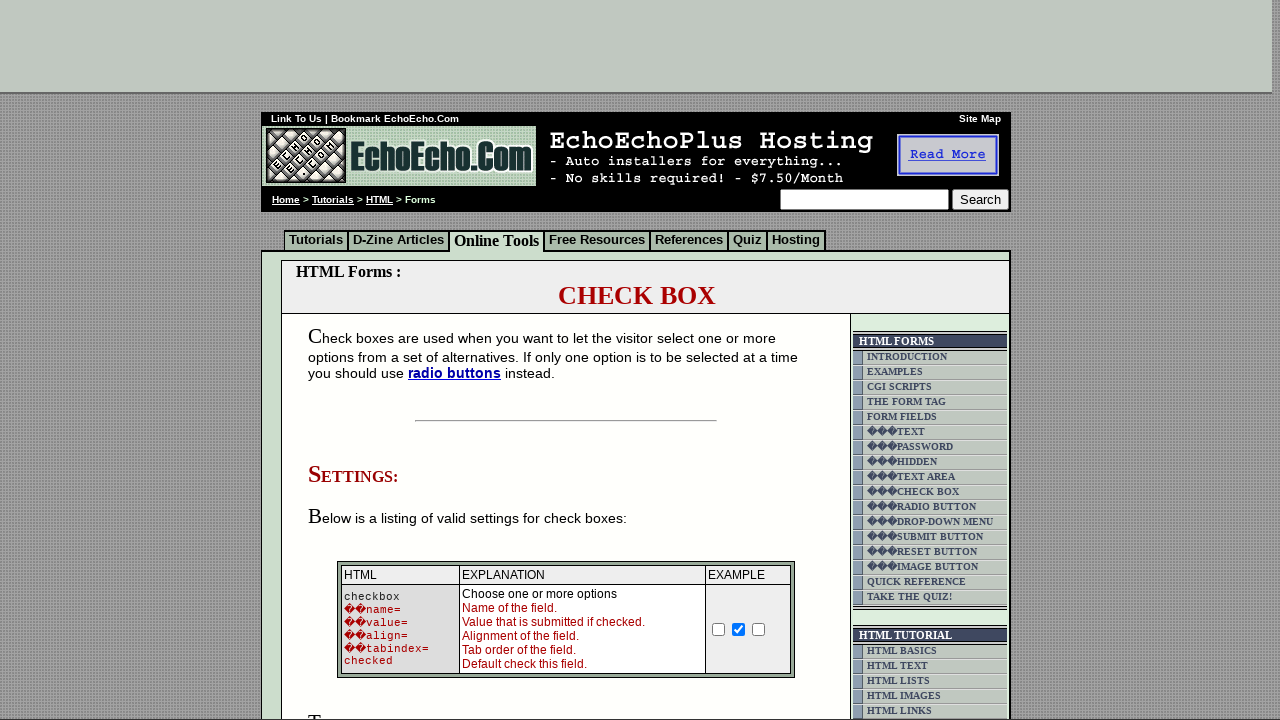

Found 3 checkboxes on the page
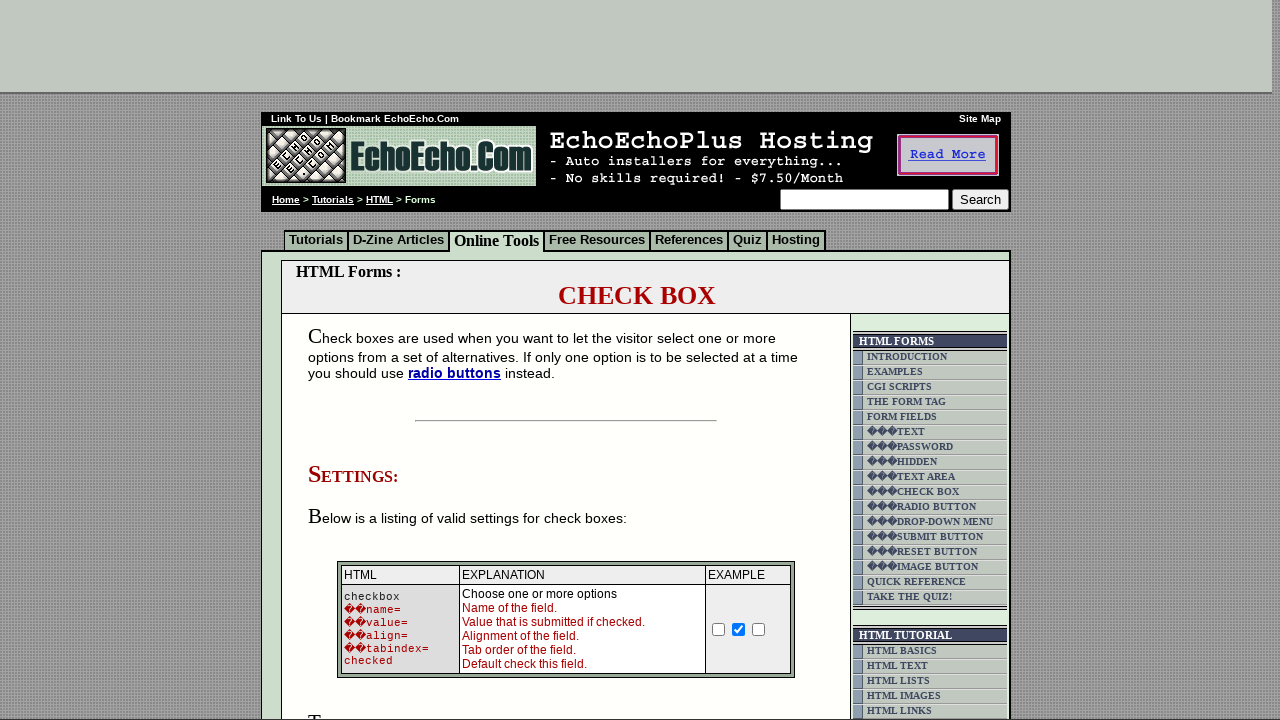

Selected checkbox at index 0
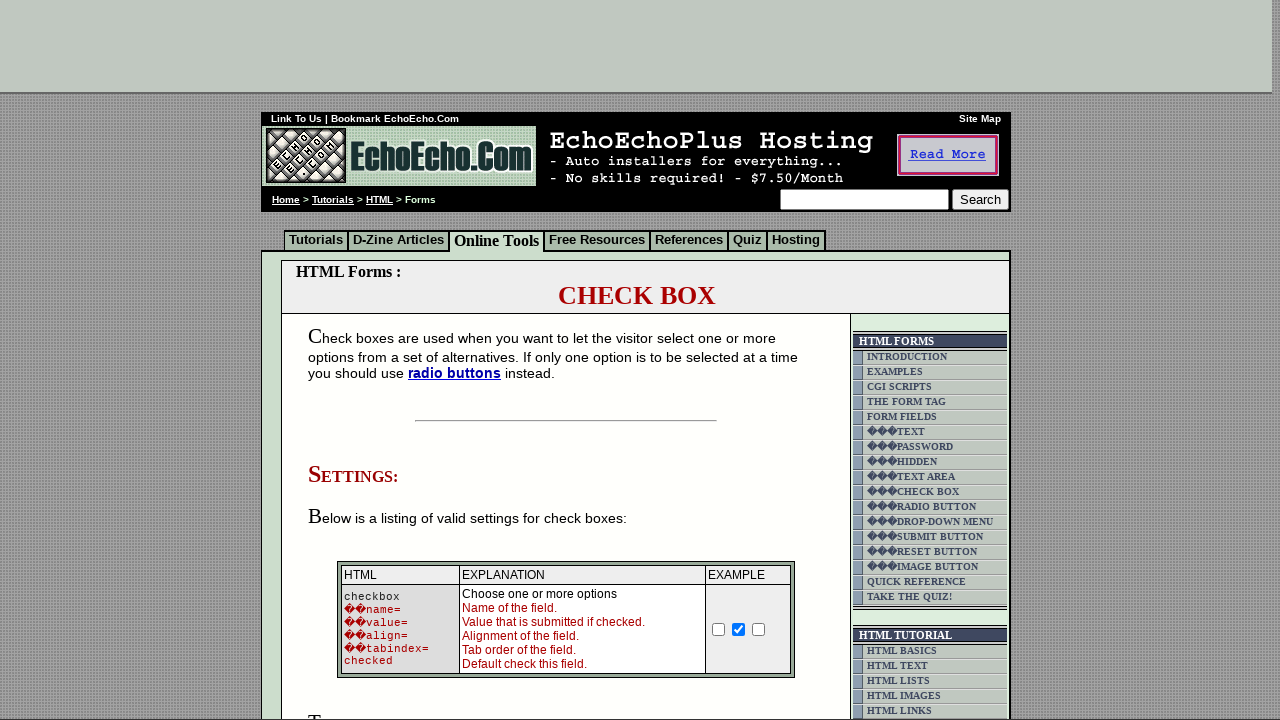

Clicked checkbox at index 0 because it was not selected at (719, 629) on input[name='Checkbox'] >> nth=0
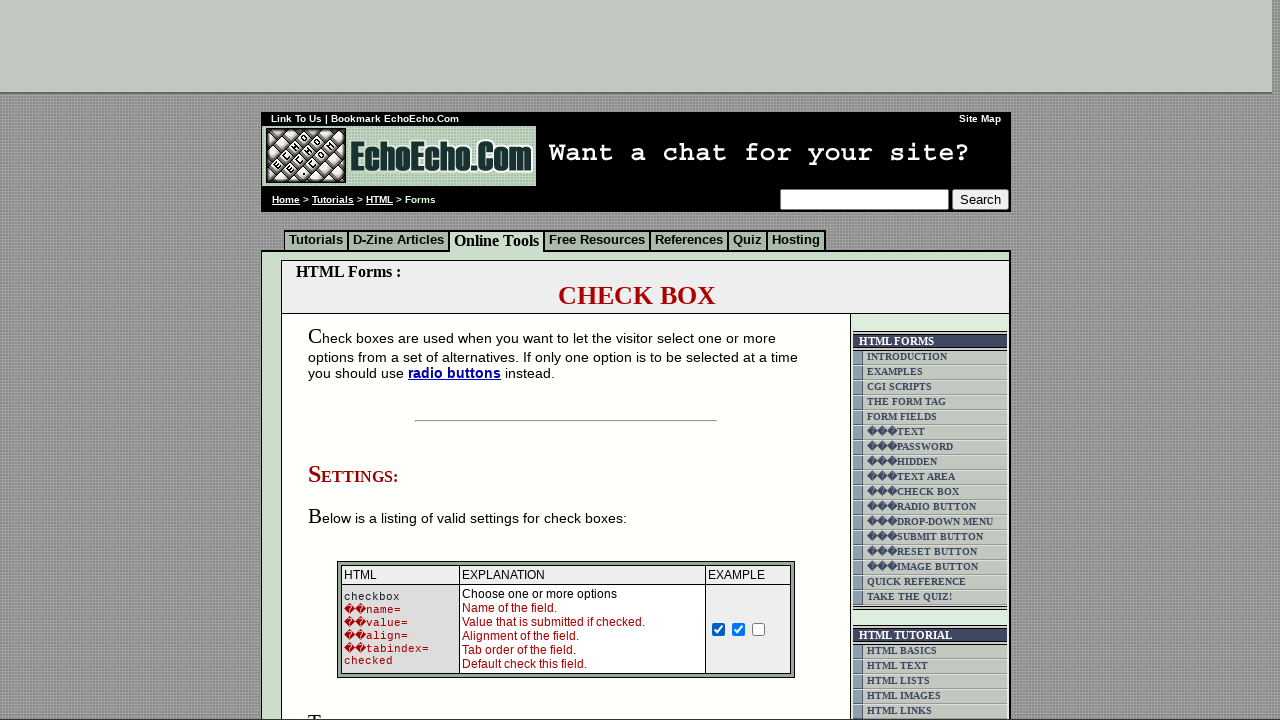

Selected checkbox at index 1
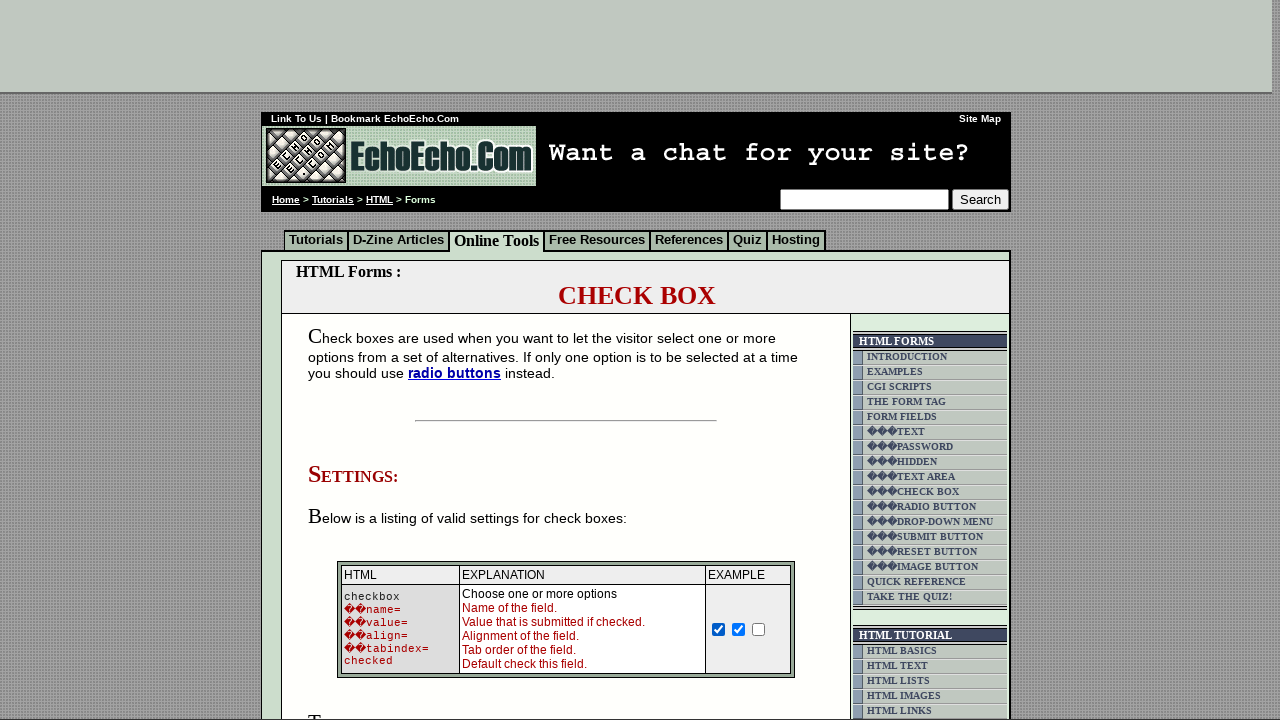

Checkbox at index 1 was already selected, skipped
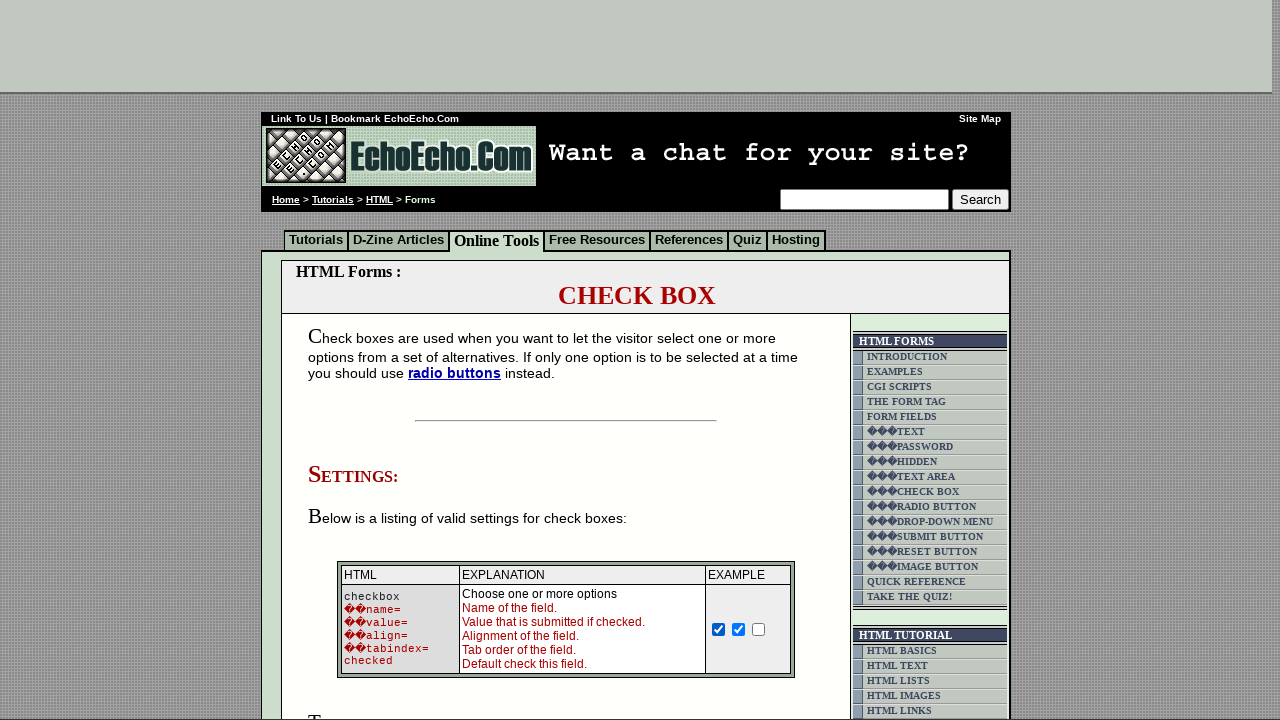

Selected checkbox at index 2
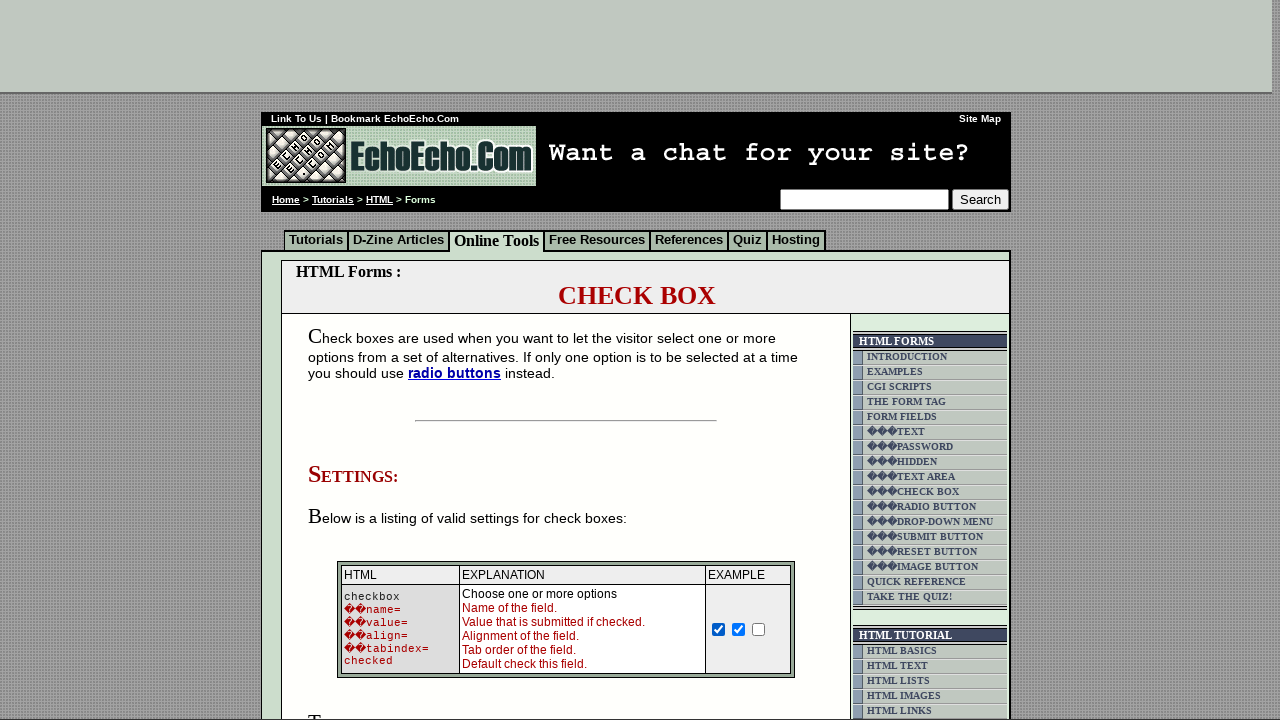

Clicked checkbox at index 2 because it was not selected at (759, 629) on input[name='Checkbox'] >> nth=2
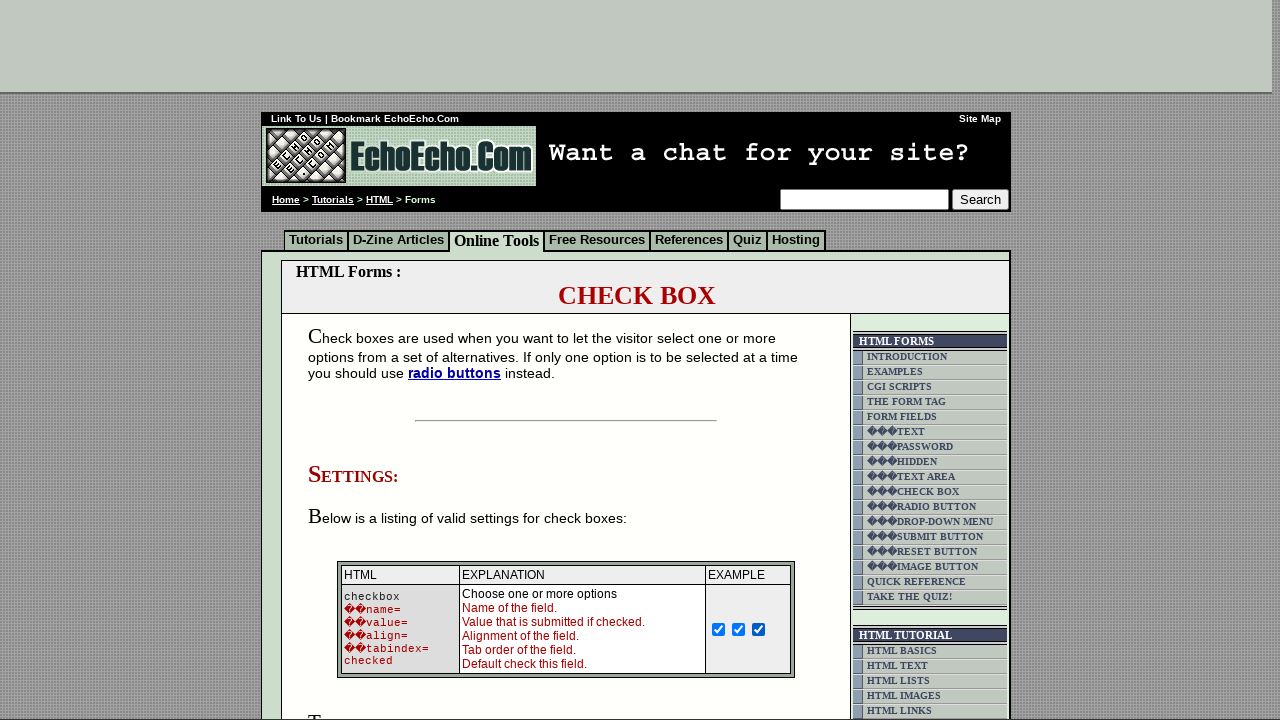

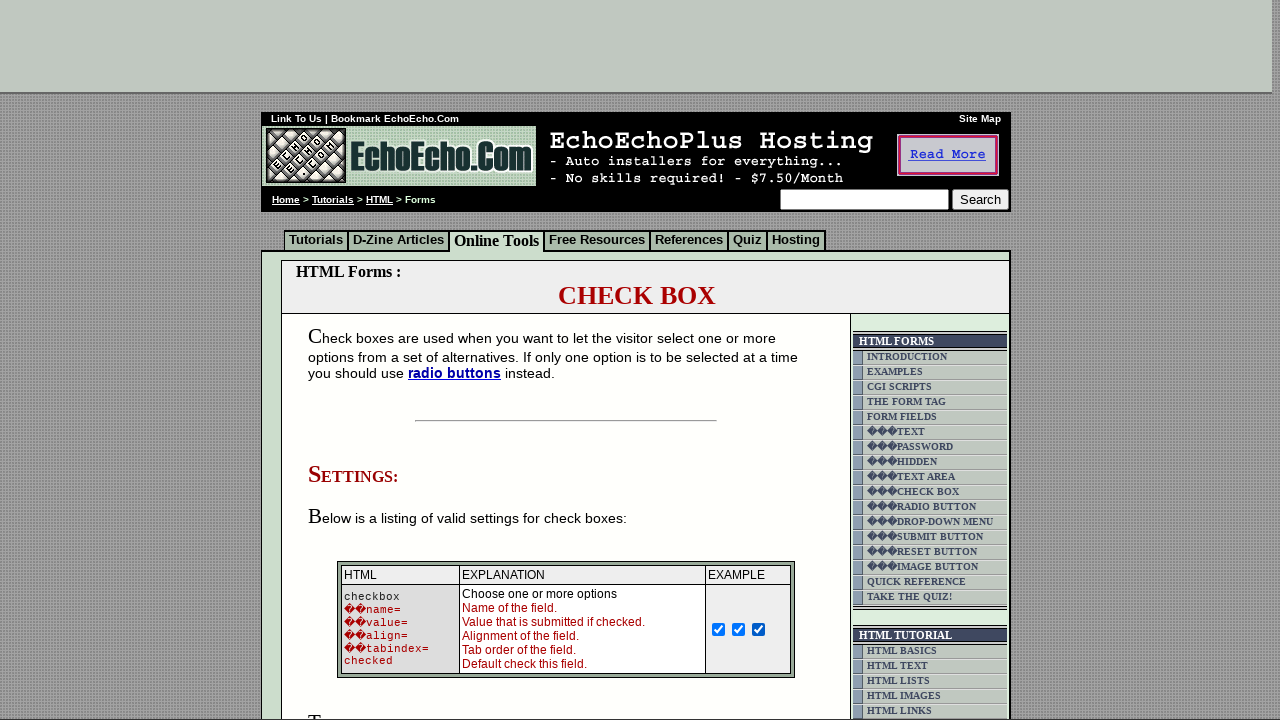